Tests adding a new employee by clicking the add employee button, selecting the new employee, and filling in the name, phone, and title fields

Starting URL: https://devmountain-qa.github.io/employee-manager/1.2_Version/index.html

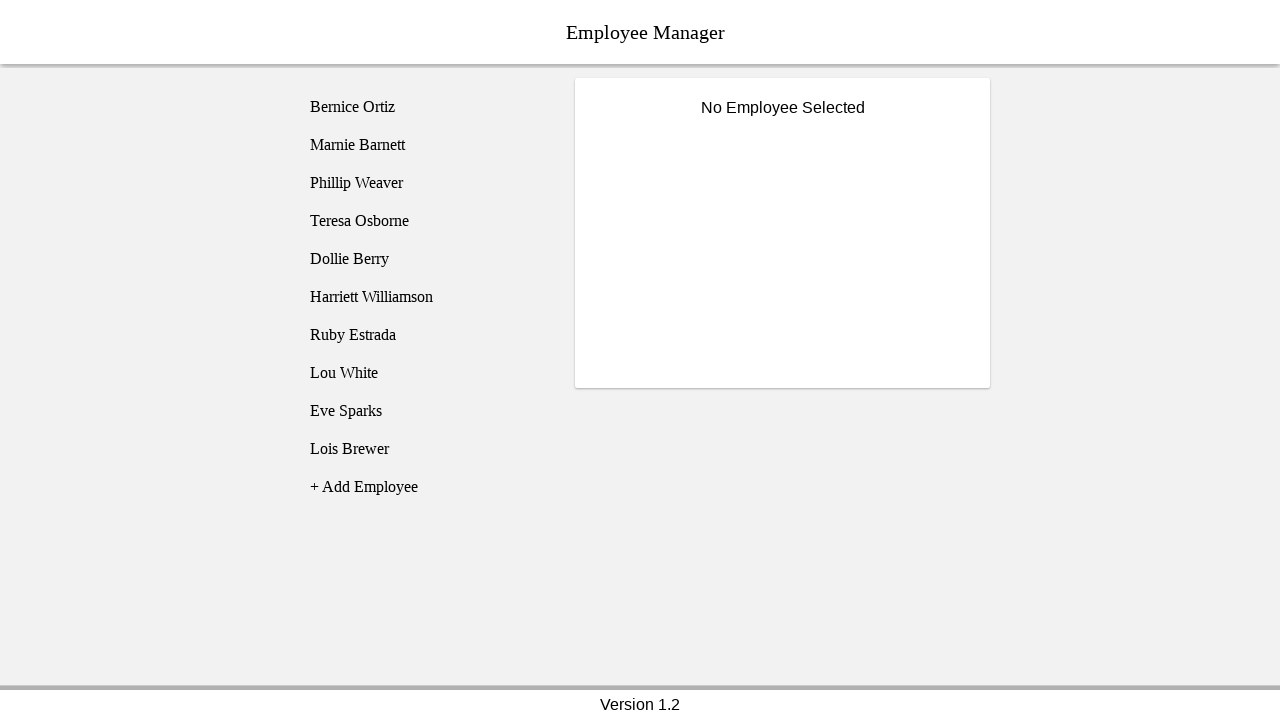

Waited for page header to load
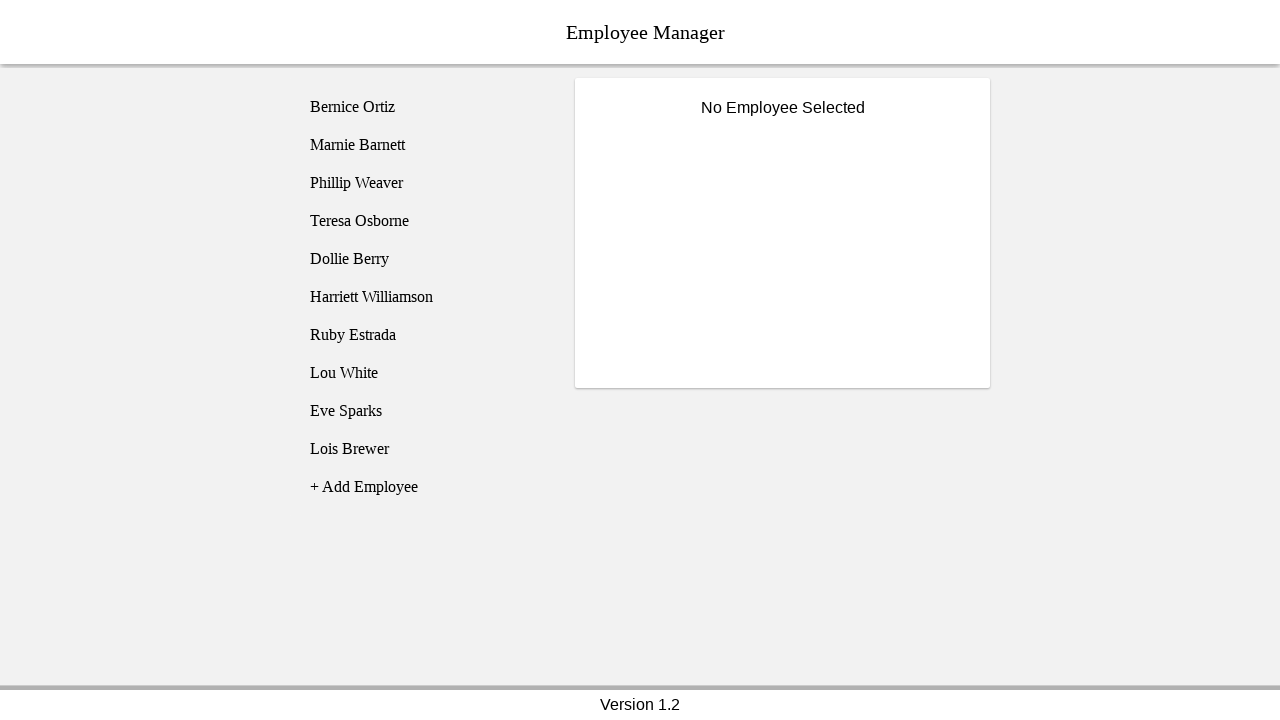

Clicked add employee button at (425, 487) on [name='addEmployee']
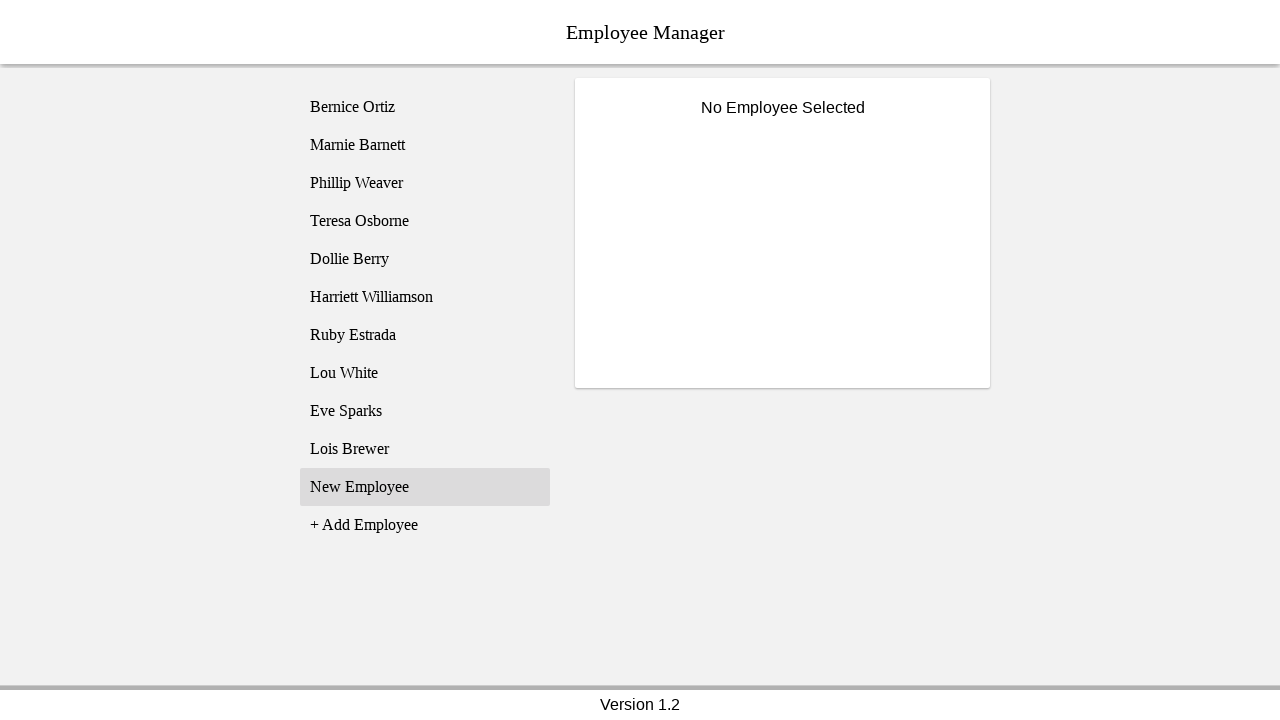

Selected new employee entry (employee11) at (425, 487) on [name='employee11']
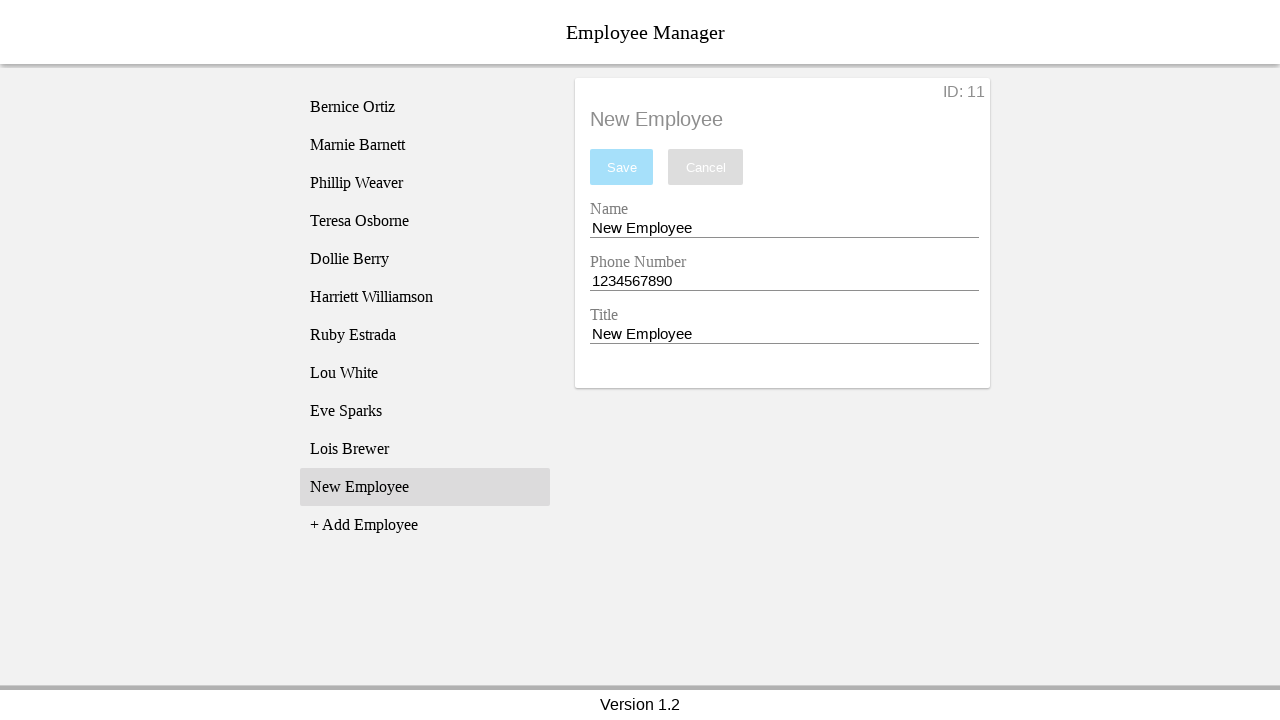

Clicked name input field at (784, 228) on [name='nameEntry']
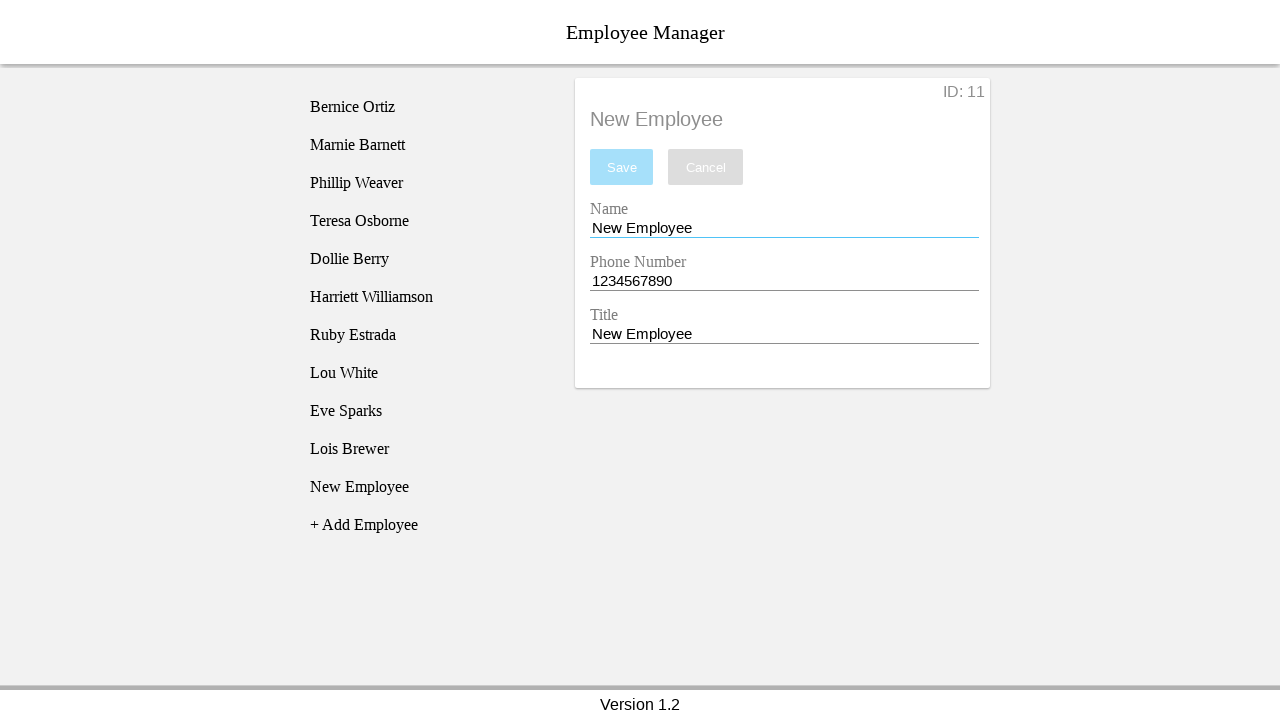

Cleared name input field on [name='nameEntry']
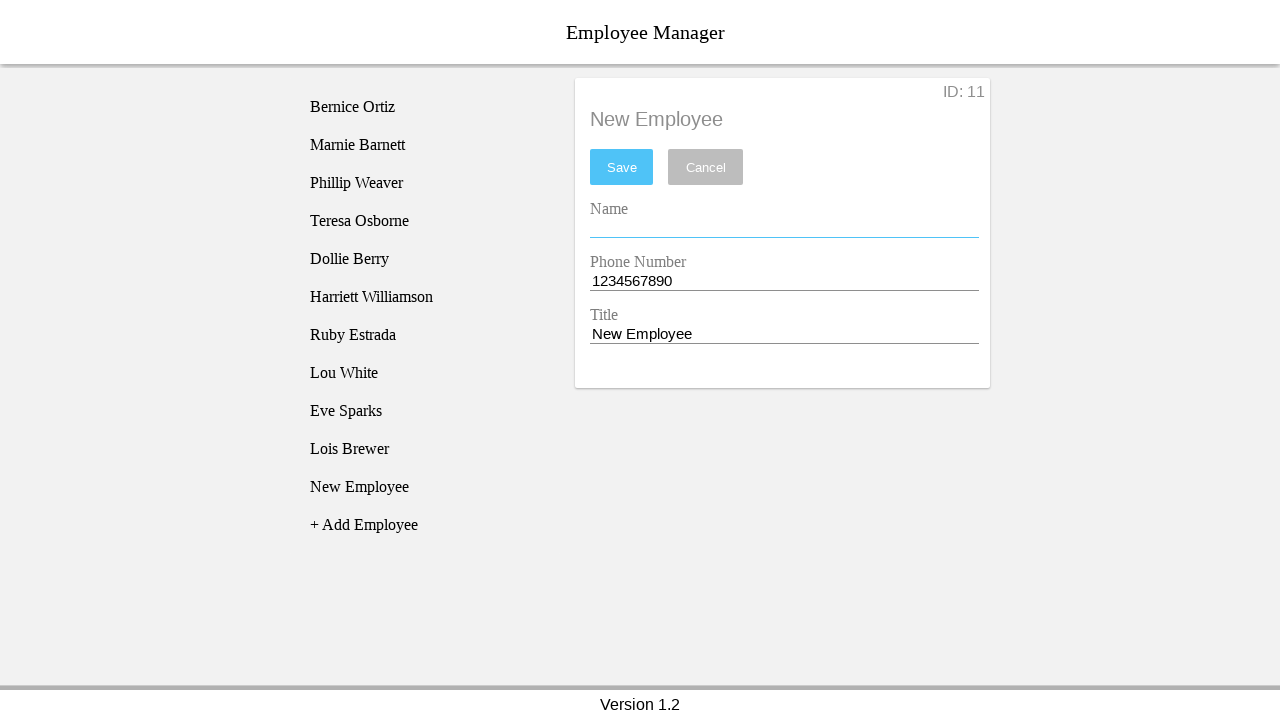

Entered name 'John Smith' in name field on [name='nameEntry']
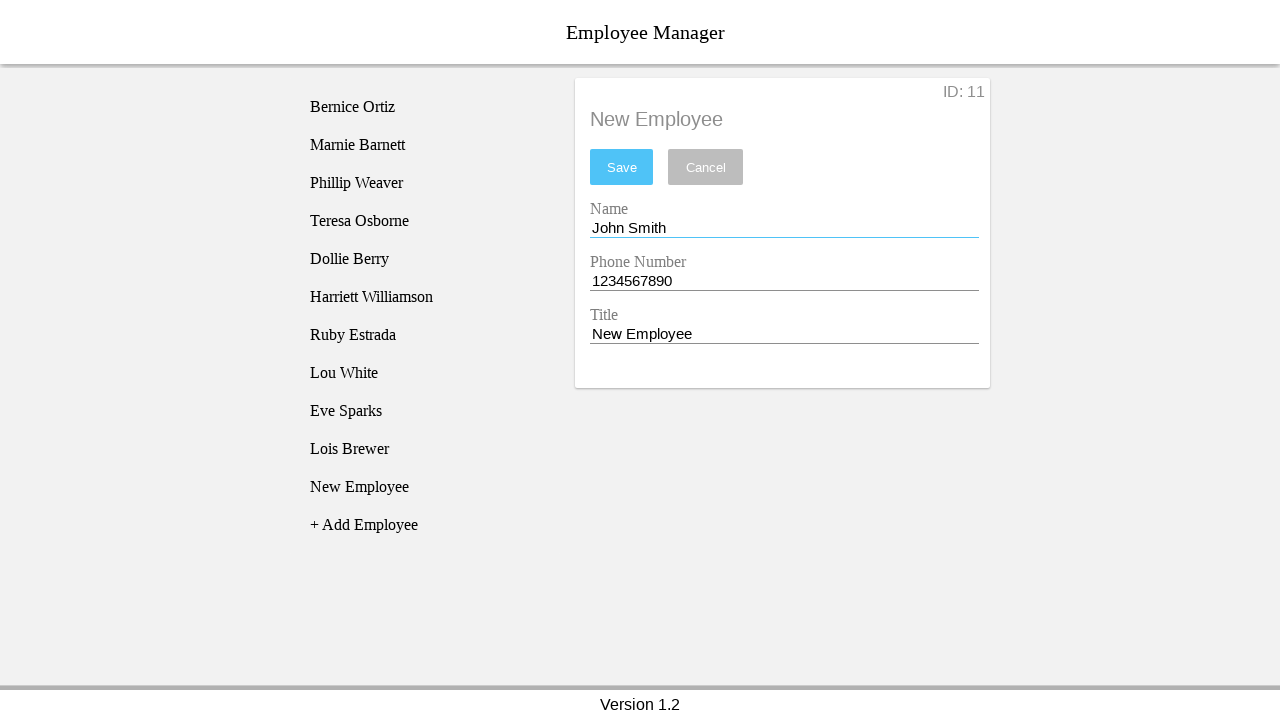

Clicked phone input field at (784, 281) on [name='phoneEntry']
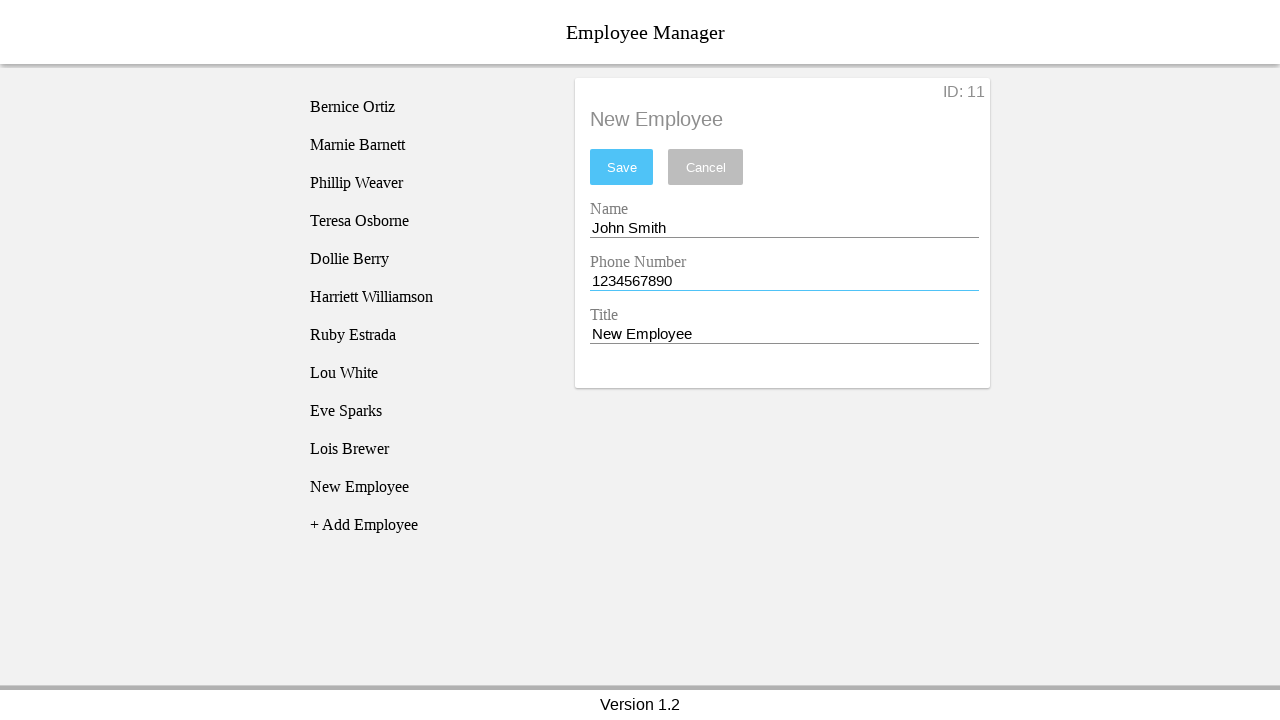

Cleared phone input field on [name='phoneEntry']
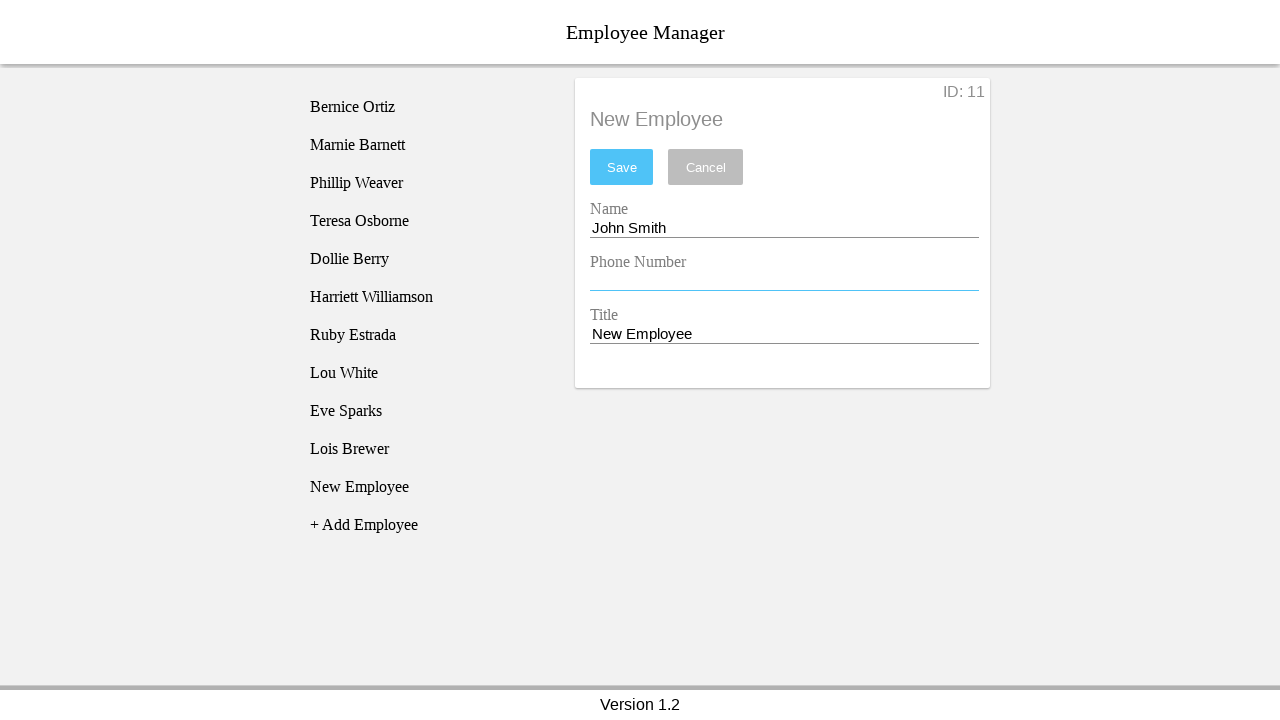

Entered phone number '555-123-4567' in phone field on [name='phoneEntry']
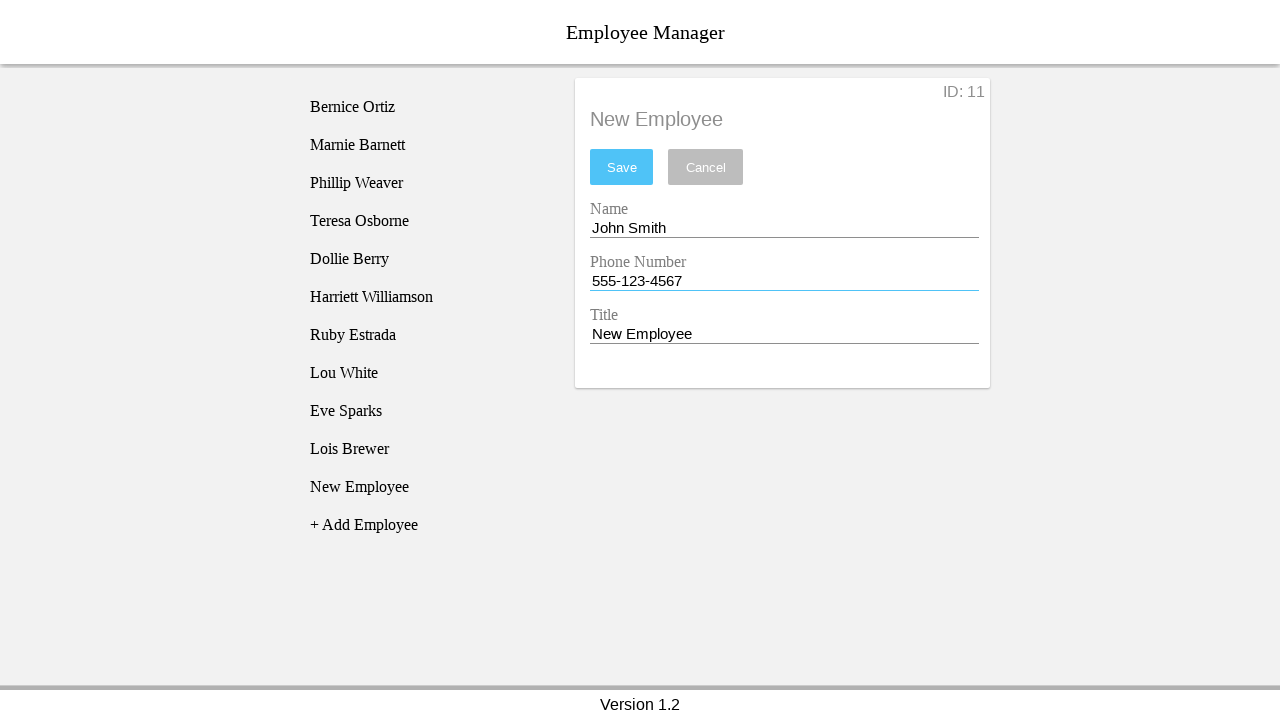

Clicked title input field at (784, 334) on [name='titleEntry']
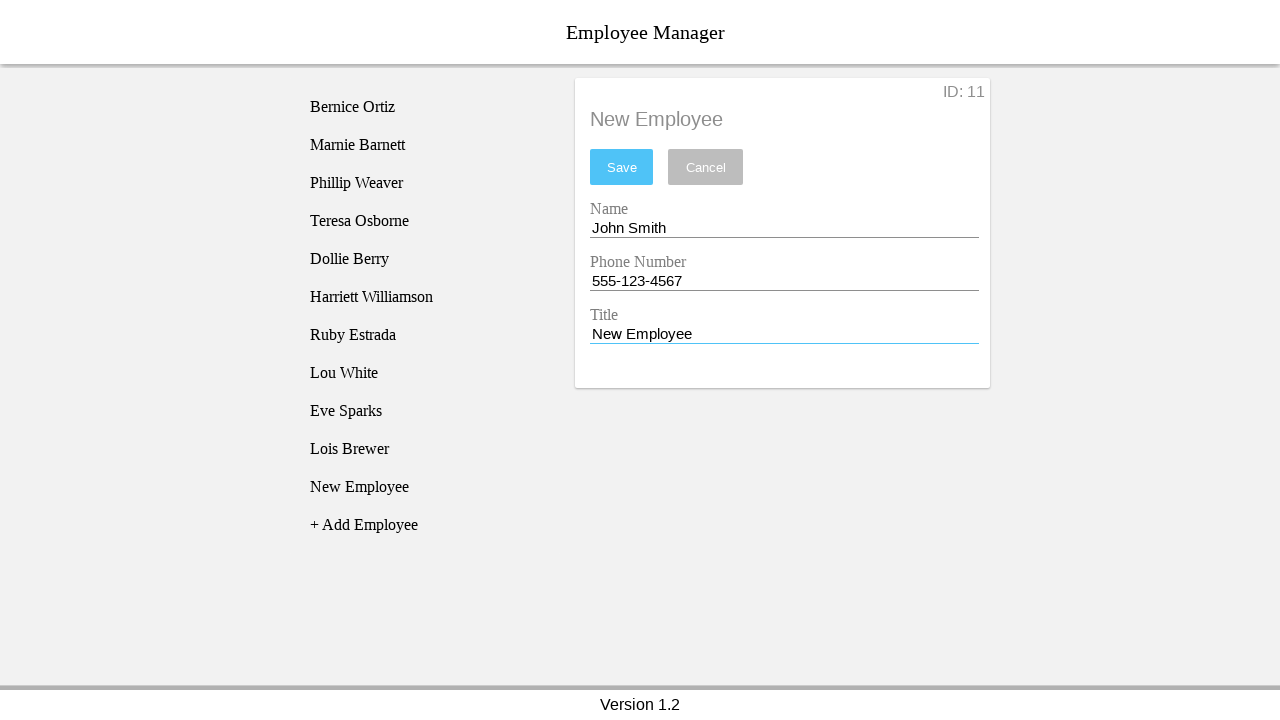

Cleared title input field on [name='titleEntry']
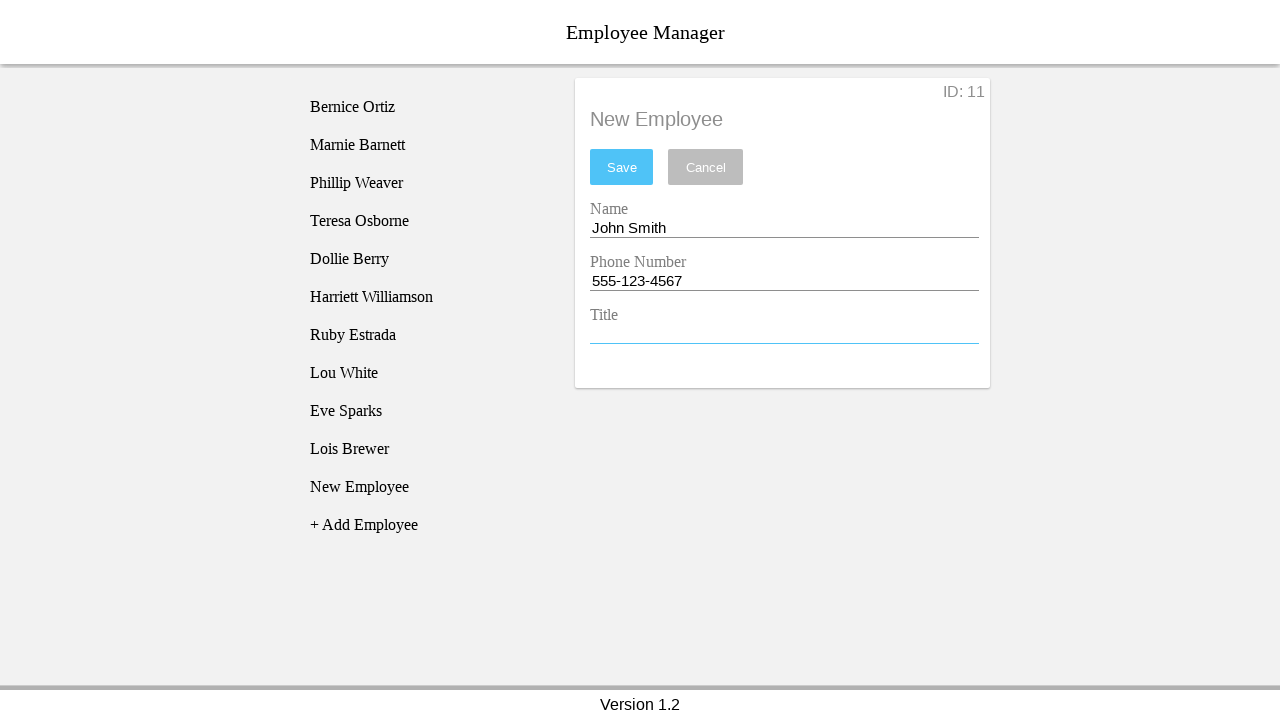

Entered title 'Software Engineer' in title field on [name='titleEntry']
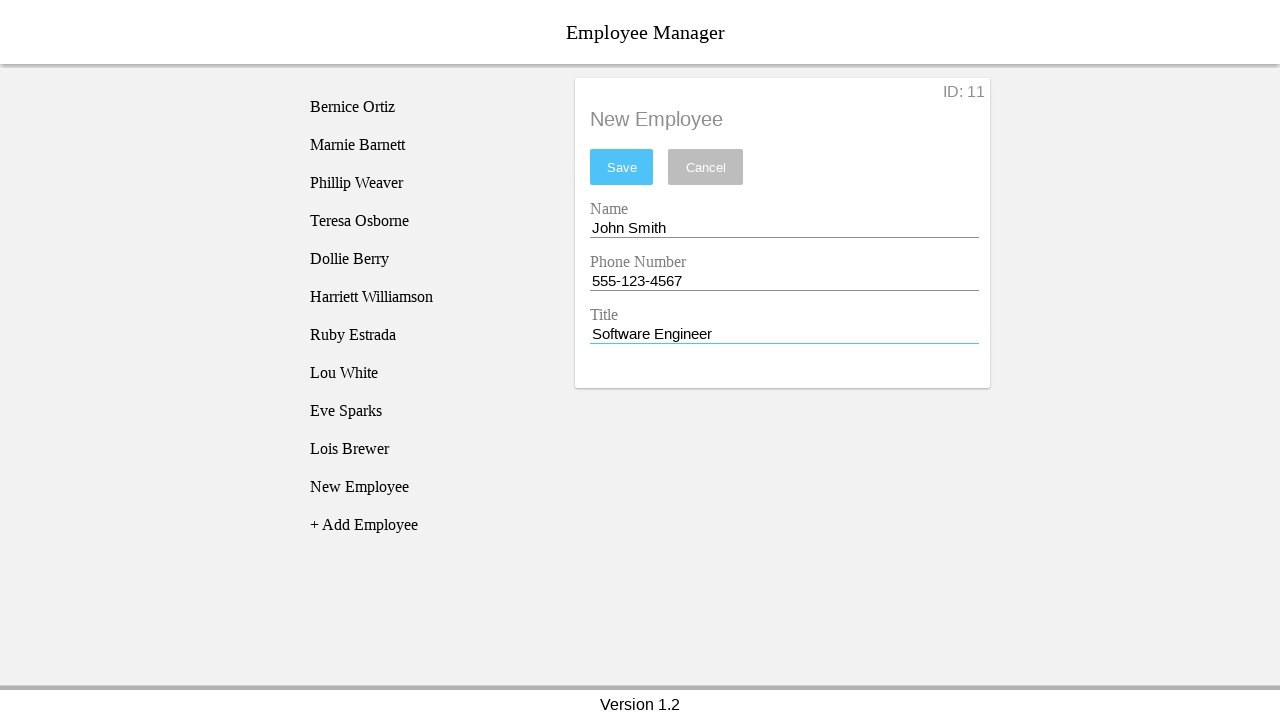

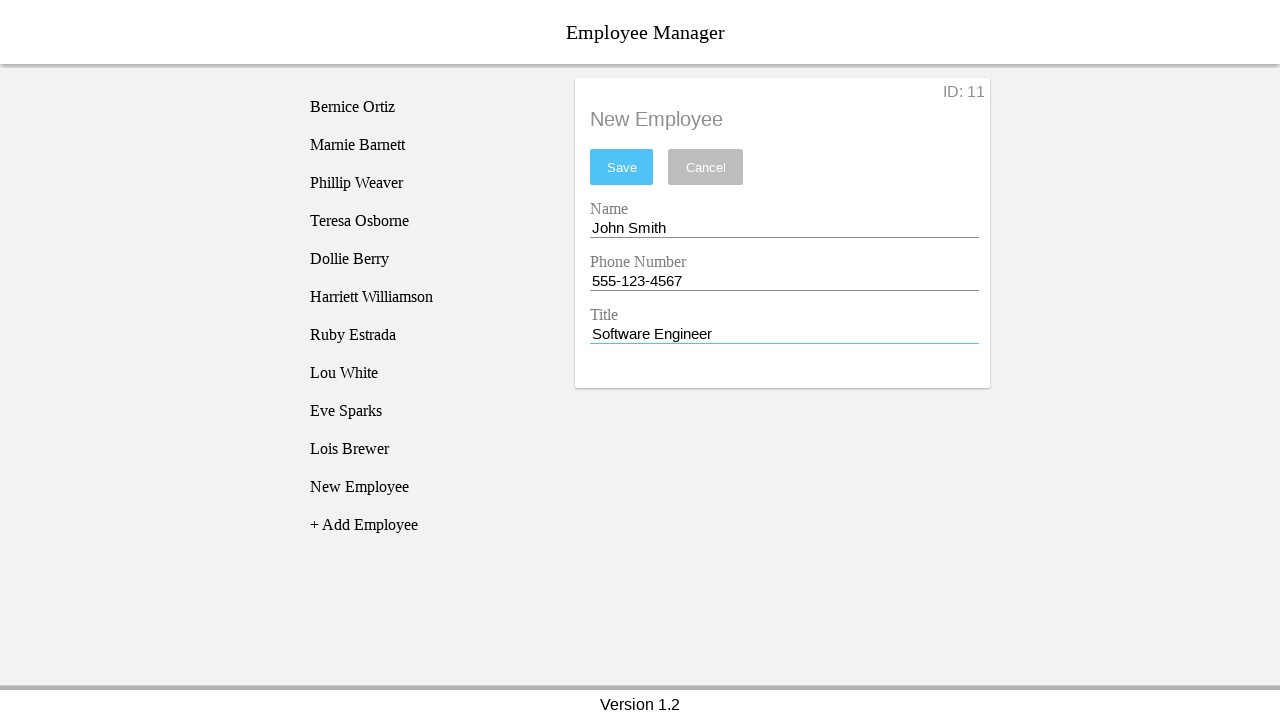